Clicks on a JS Confirm button and accepts the confirmation dialog

Starting URL: https://enthrallit.com/selenium/

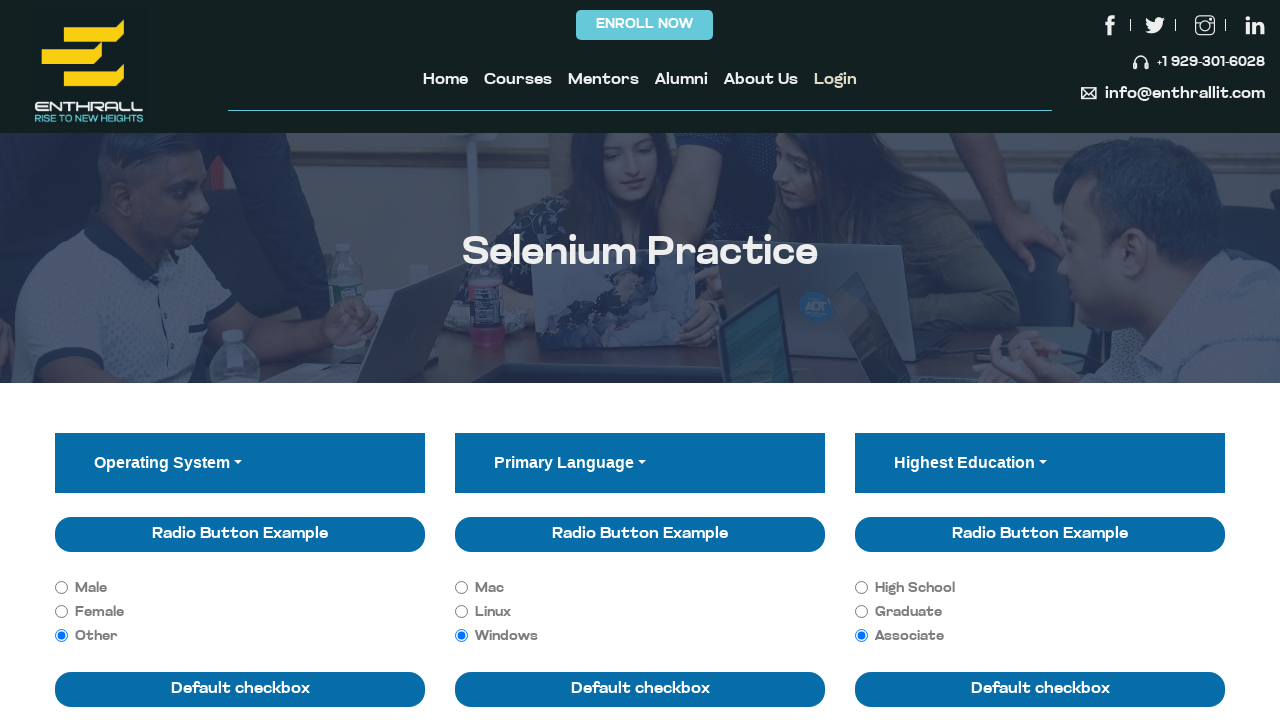

Clicked the second JS Confirm button at (568, 361) on (//button[@class='btn btn-primary'])[2]
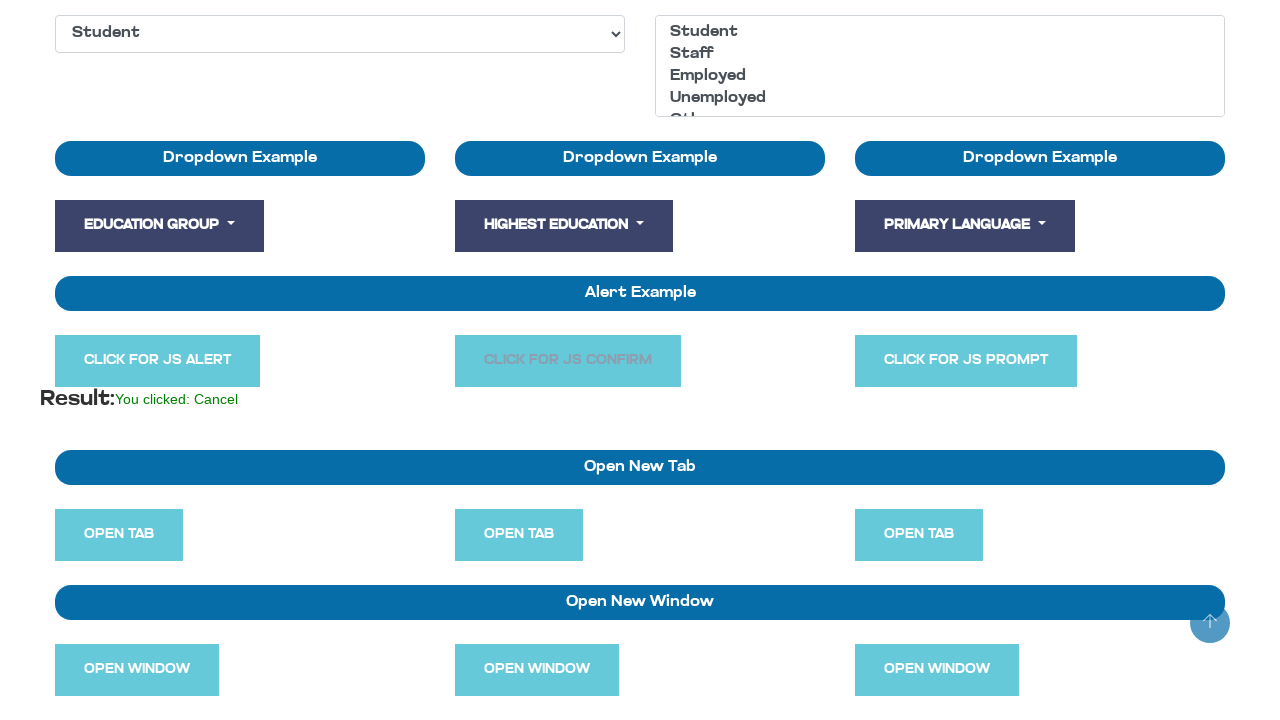

Set up dialog handler to accept confirmation
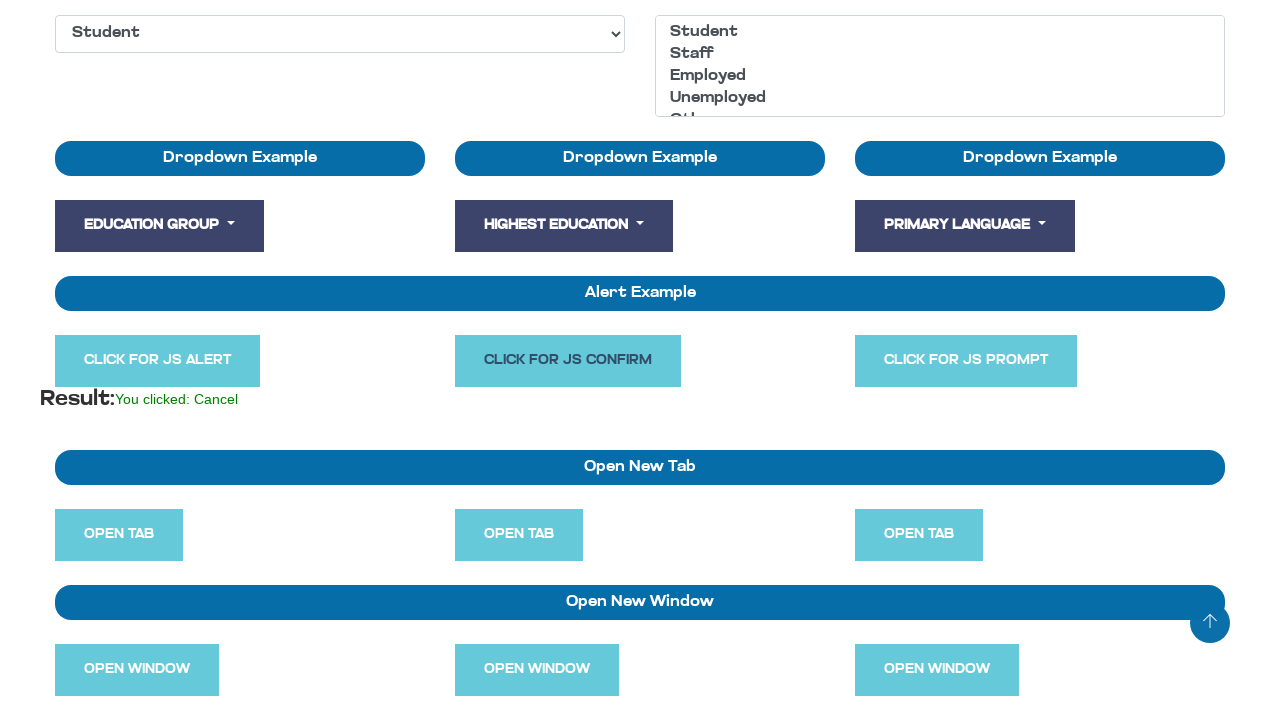

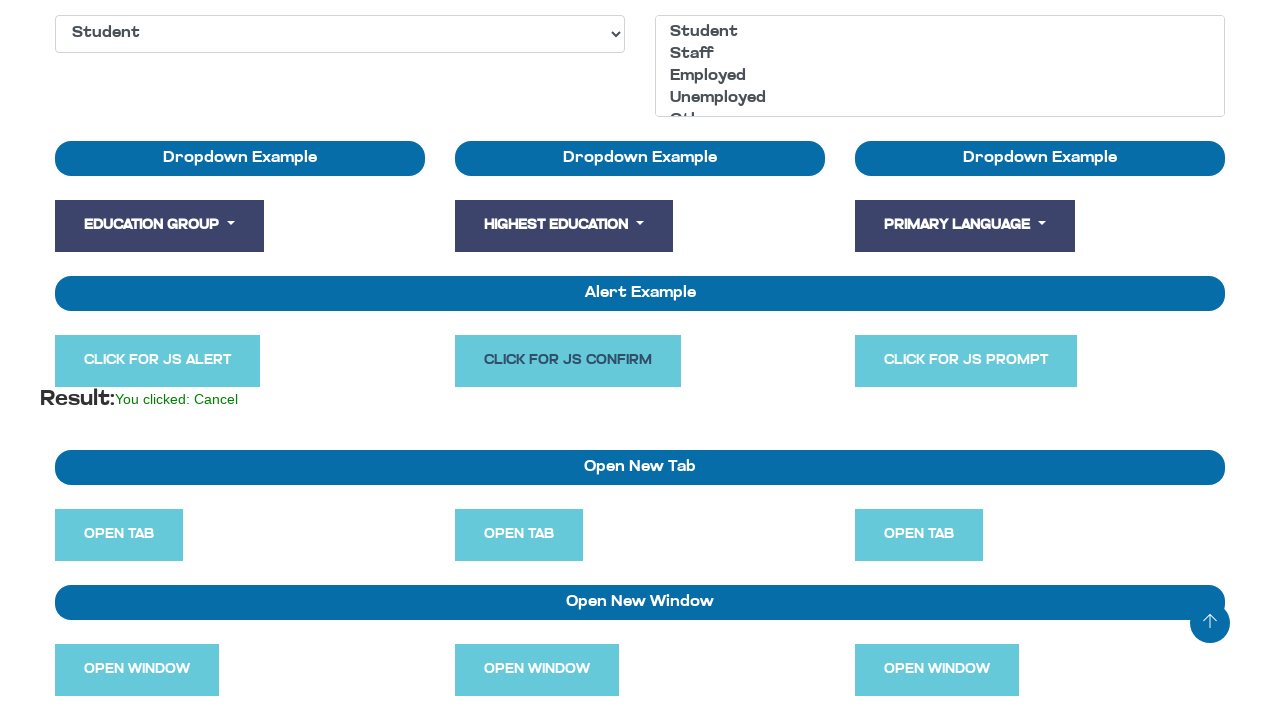